Tests confirm dialog functionality by navigating to dialog boxes page, launching a confirm dialog, and accepting it

Starting URL: https://bonigarcia.dev/selenium-webdriver-java/

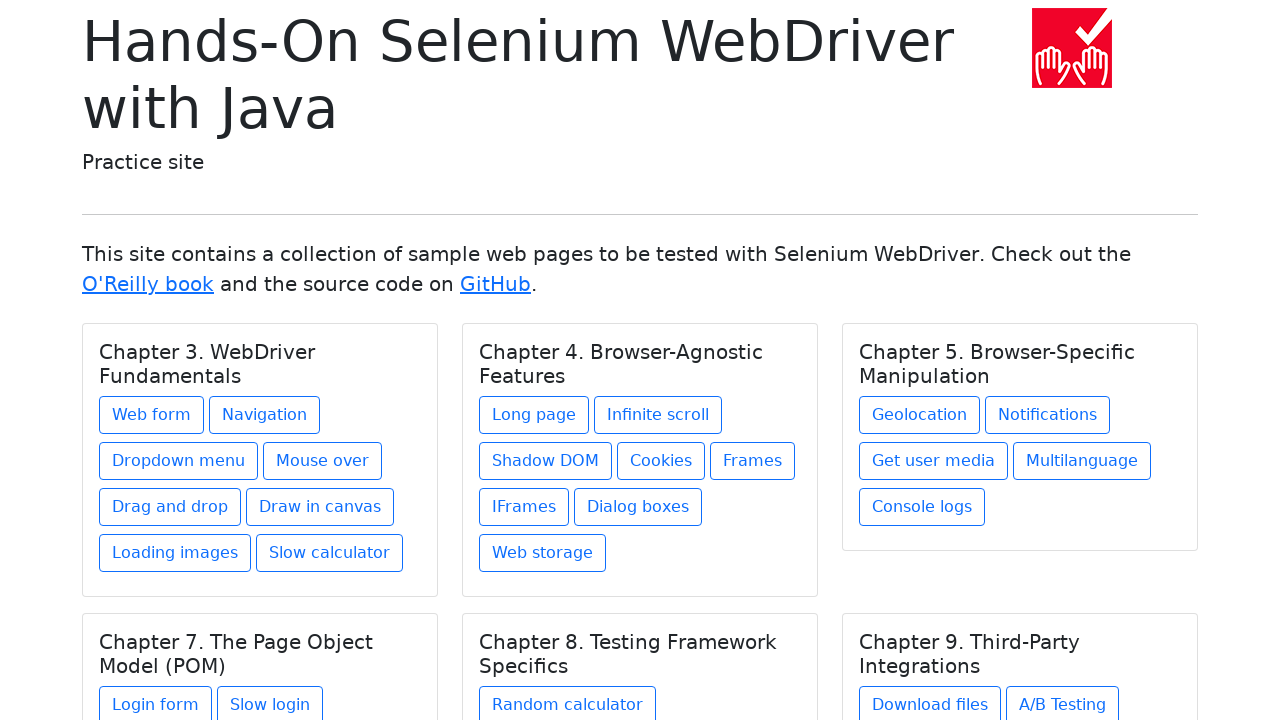

Clicked on Dialog boxes link at (638, 507) on xpath=//a[text() = 'Dialog boxes']
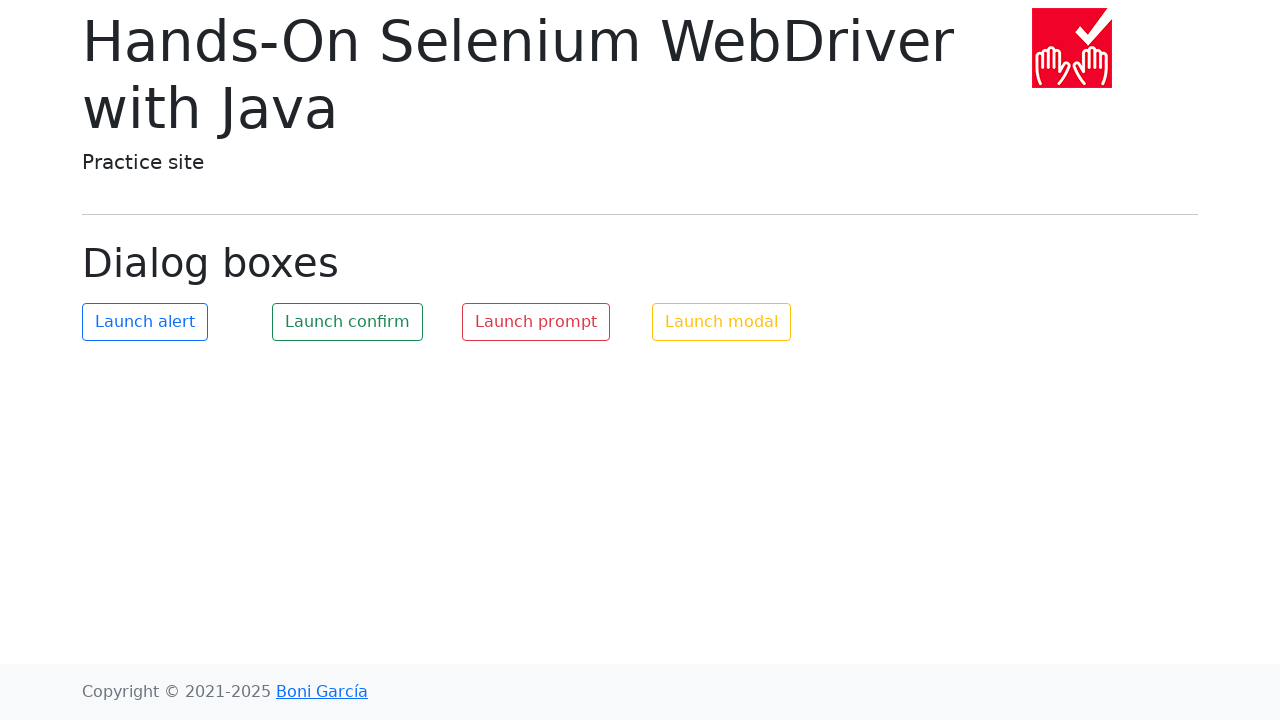

Located dialog page title element
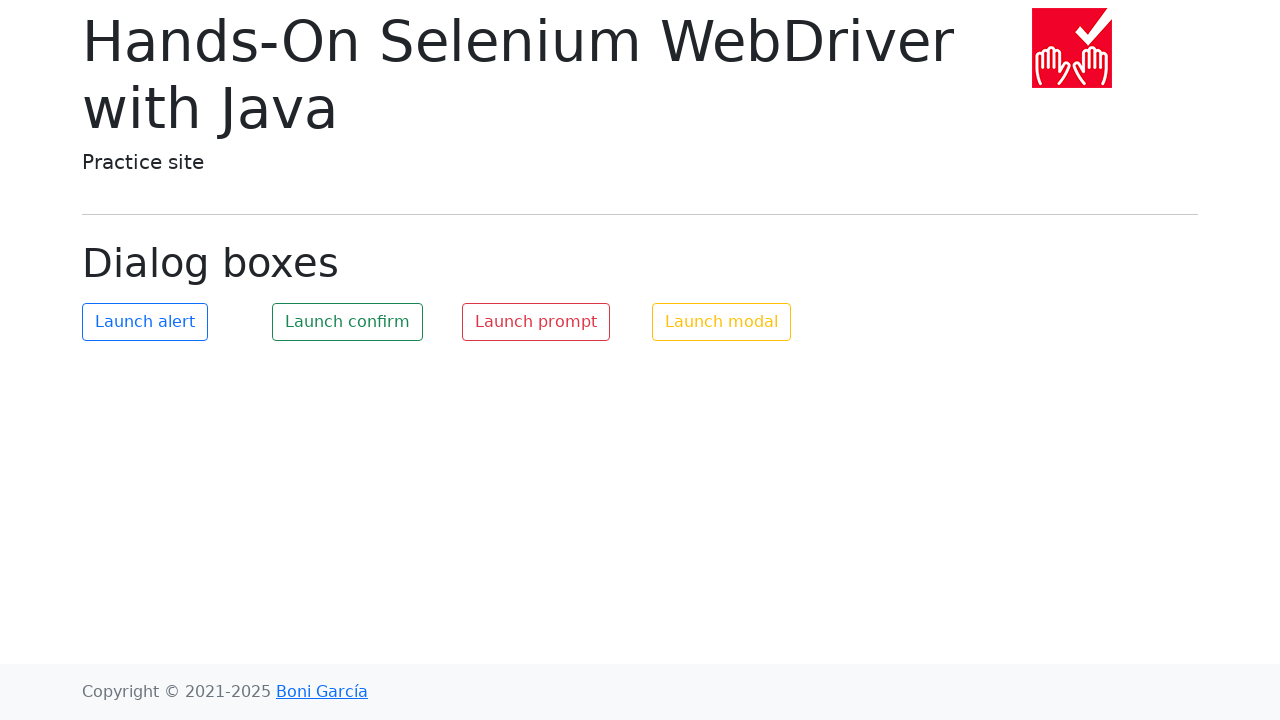

Verified dialog page title is 'Dialog boxes'
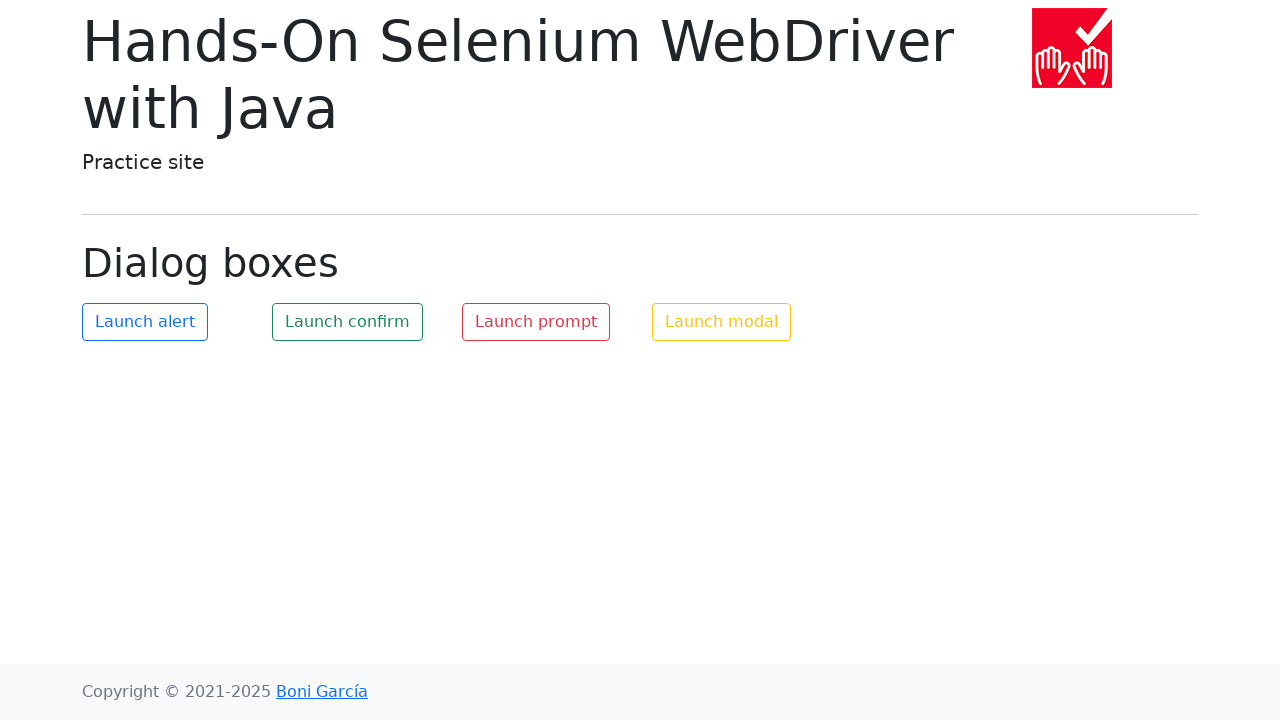

Set up dialog handler to accept confirm dialogs
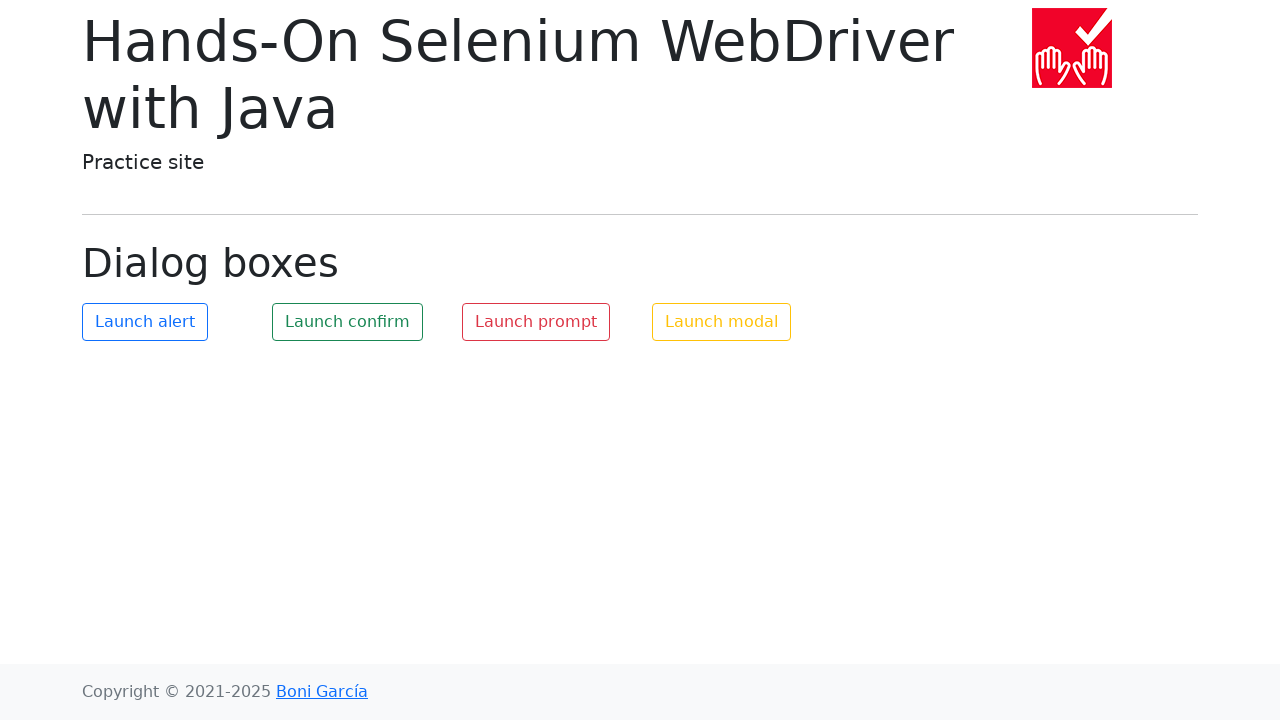

Clicked launch confirm button at (348, 322) on #my-confirm
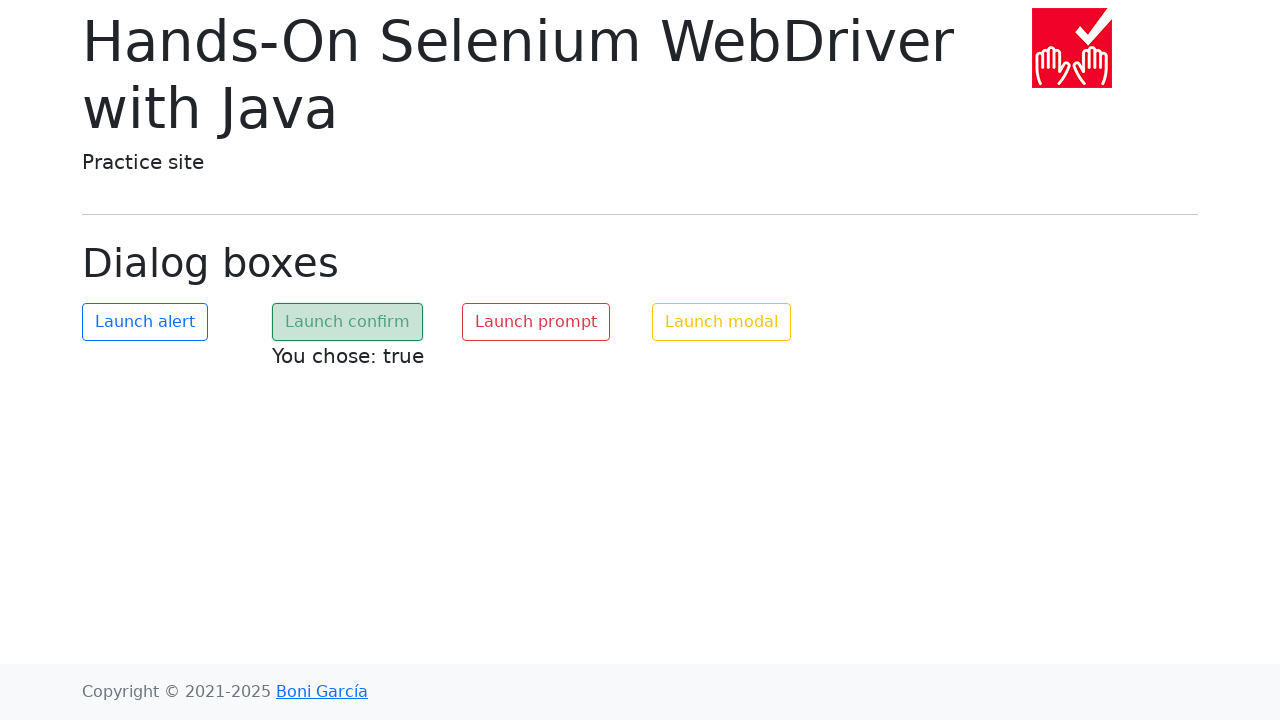

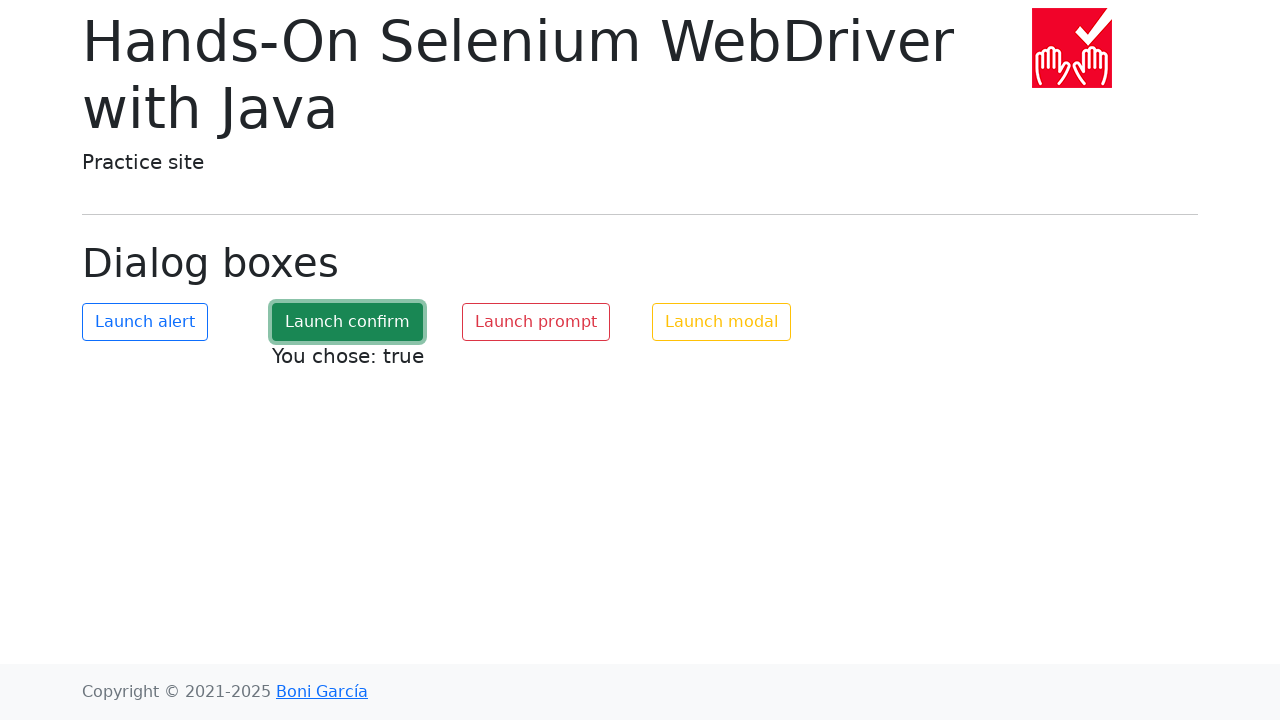